Tests iframe interaction by verifying text accessibility, writing to a text box within an iframe, and confirming link visibility after switching back to main content

Starting URL: https://the-internet.herokuapp.com/iframe

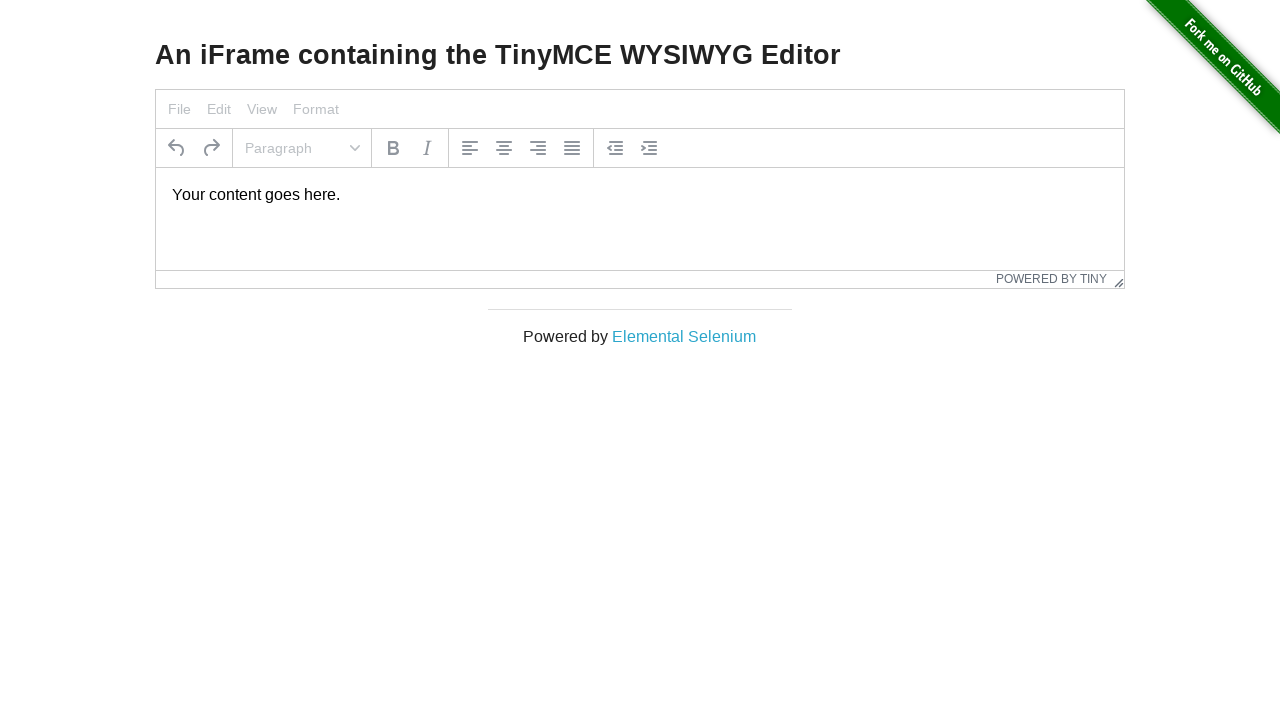

Verified that 'An IFrame containing...' heading is visible
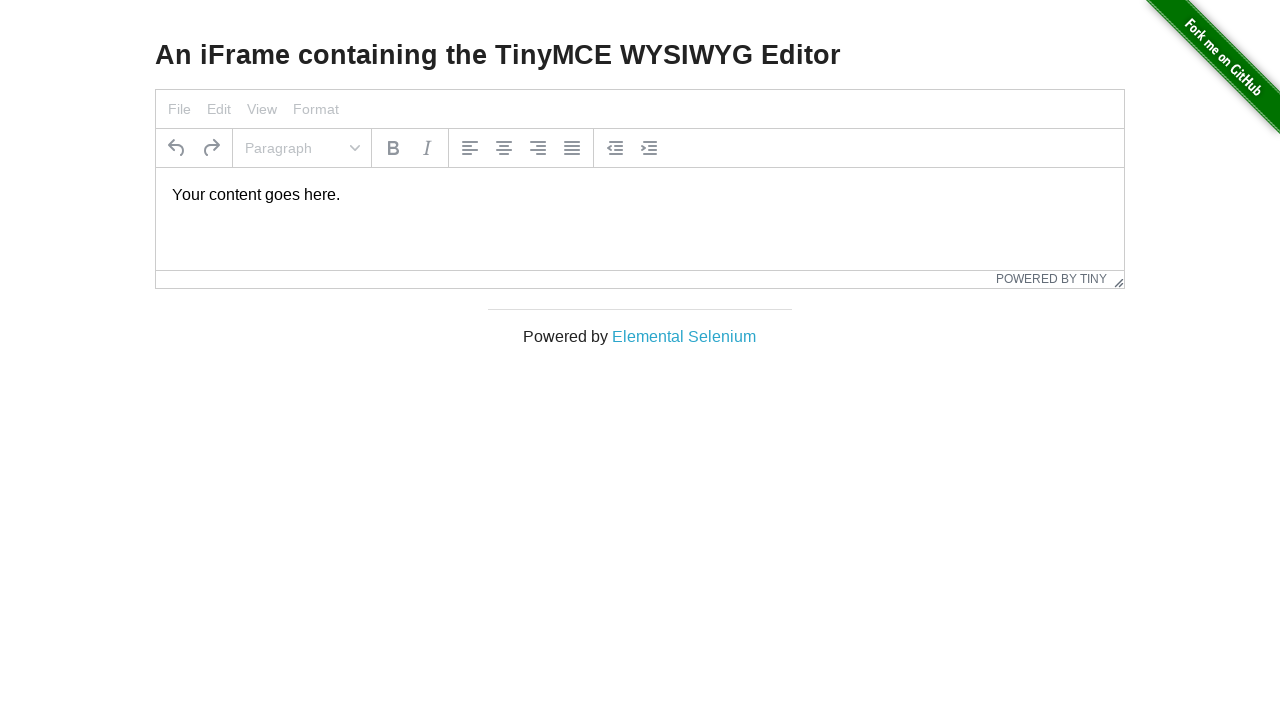

Located iframe and text box element within iframe
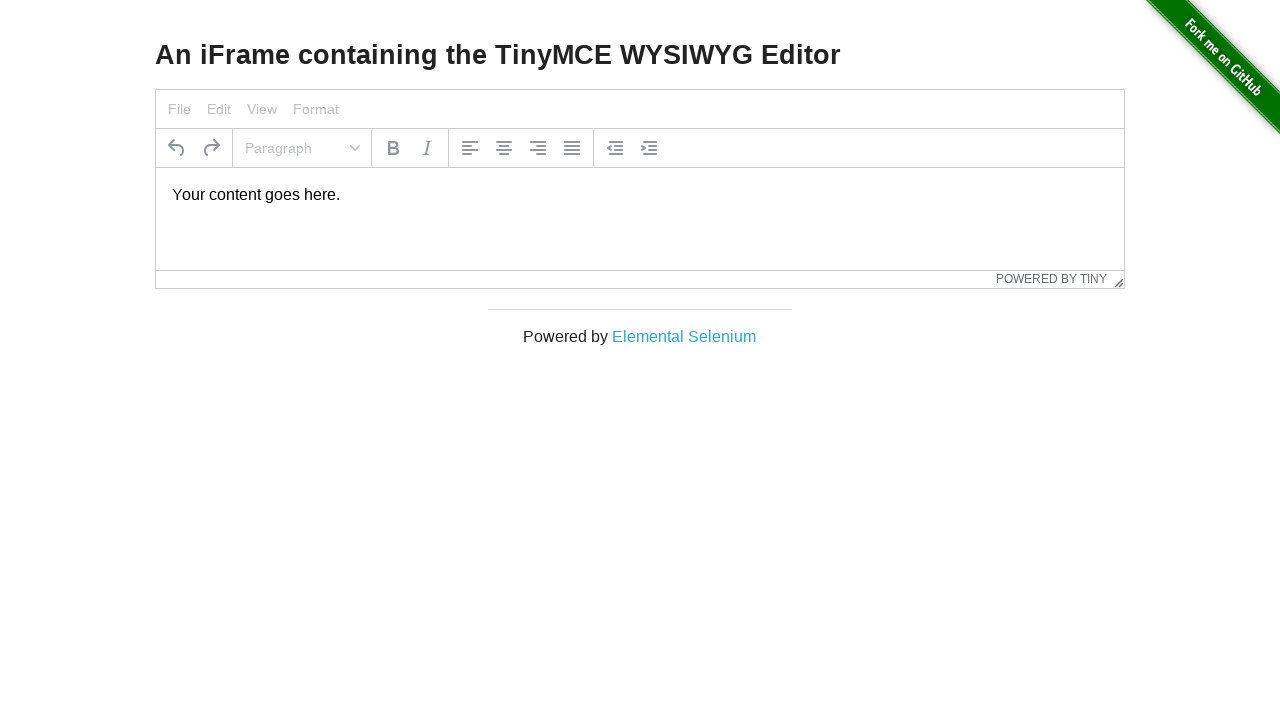

Clicked on the text box within iframe at (640, 195) on #mce_0_ifr >> internal:control=enter-frame >> body#tinymce
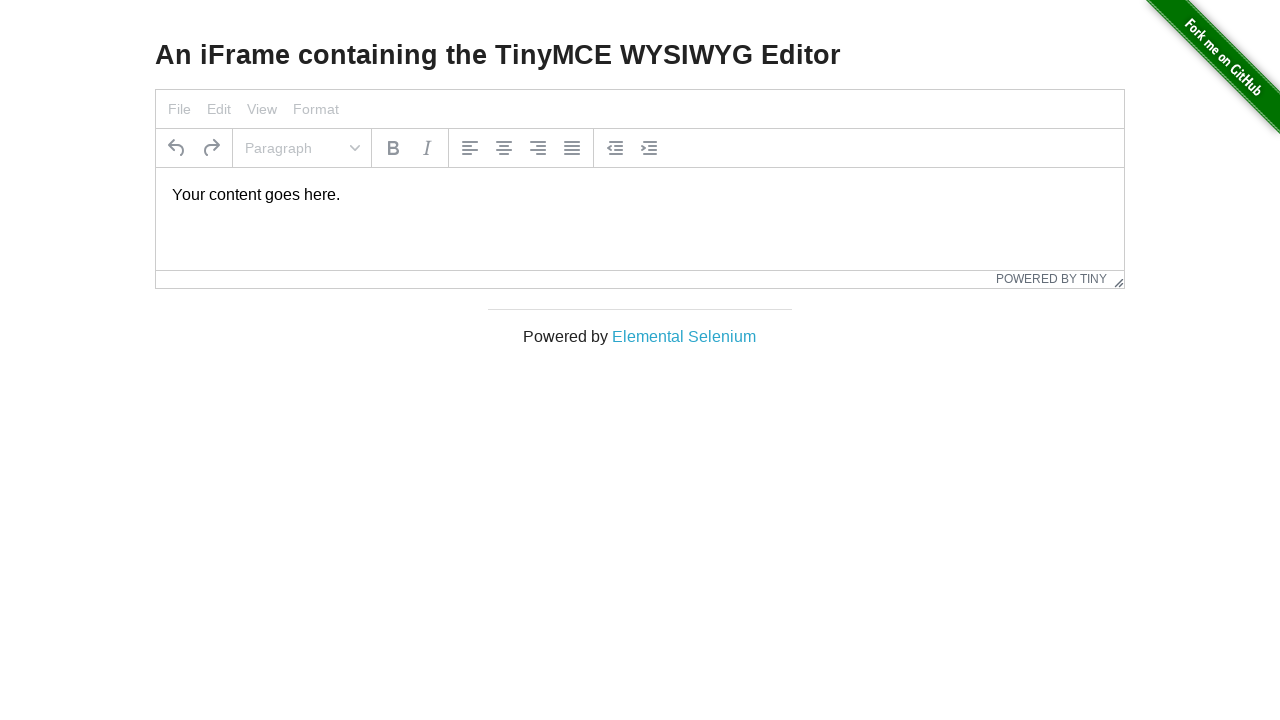

Selected all text in the iframe text box on #mce_0_ifr >> internal:control=enter-frame >> body#tinymce
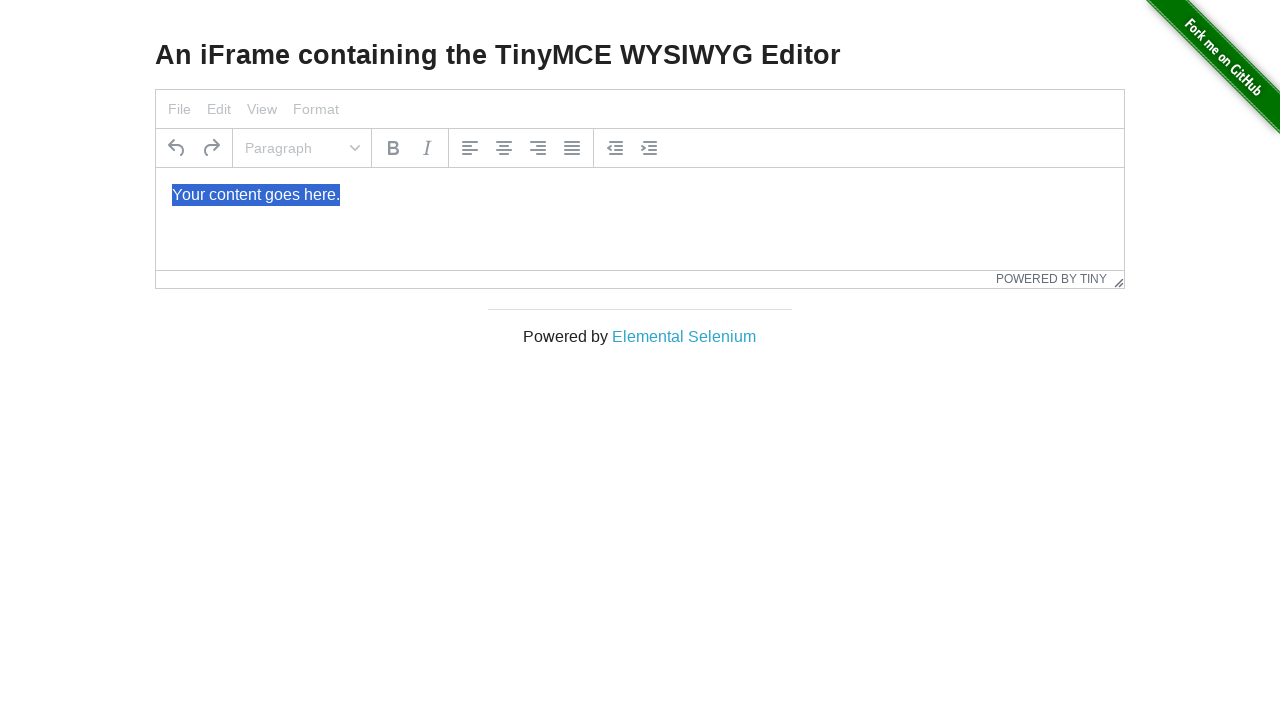

Typed 'Merhaba Dünya!' into the iframe text box on #mce_0_ifr >> internal:control=enter-frame >> body#tinymce
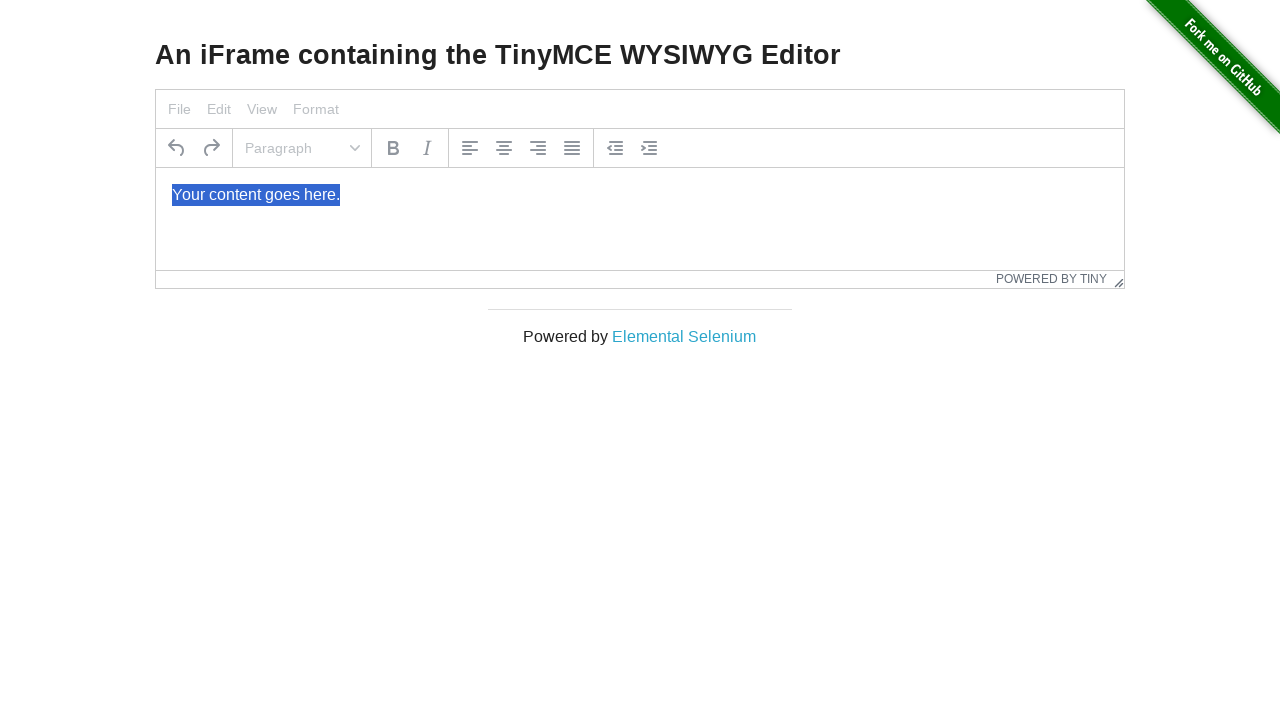

Verified that 'Elemental Selenium' link is visible in main content
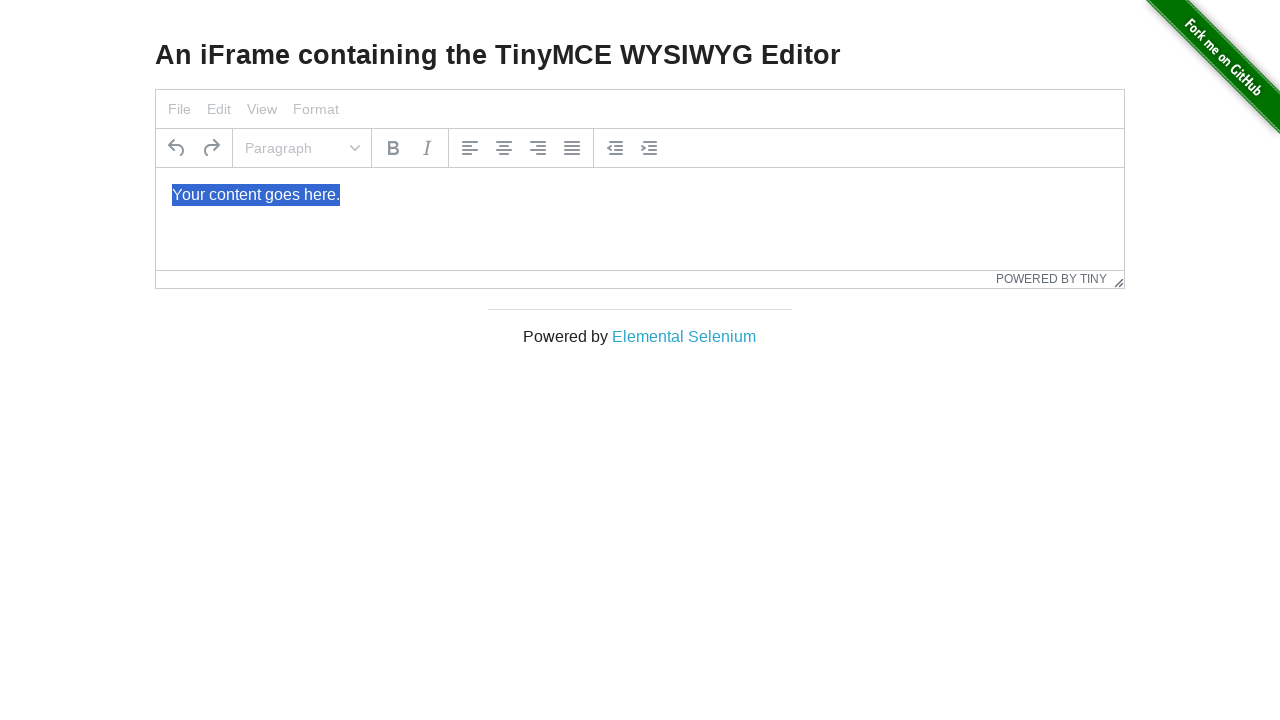

Printed text content of 'Elemental Selenium' element
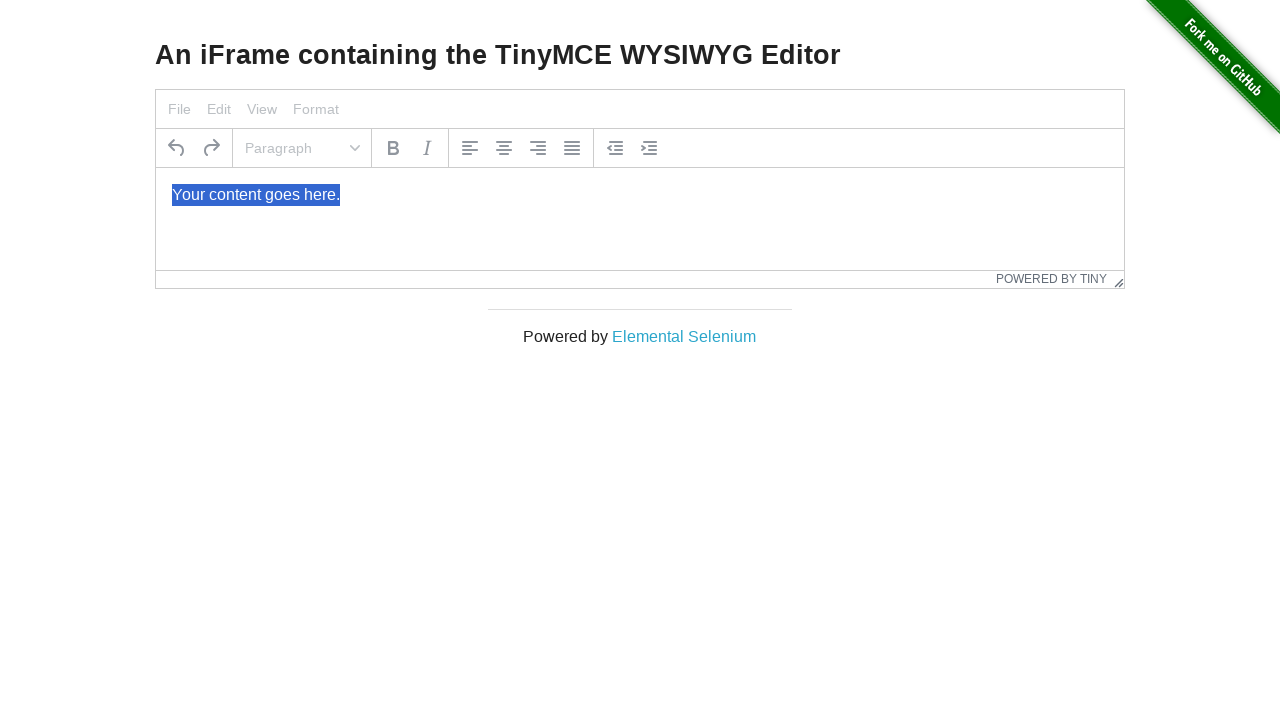

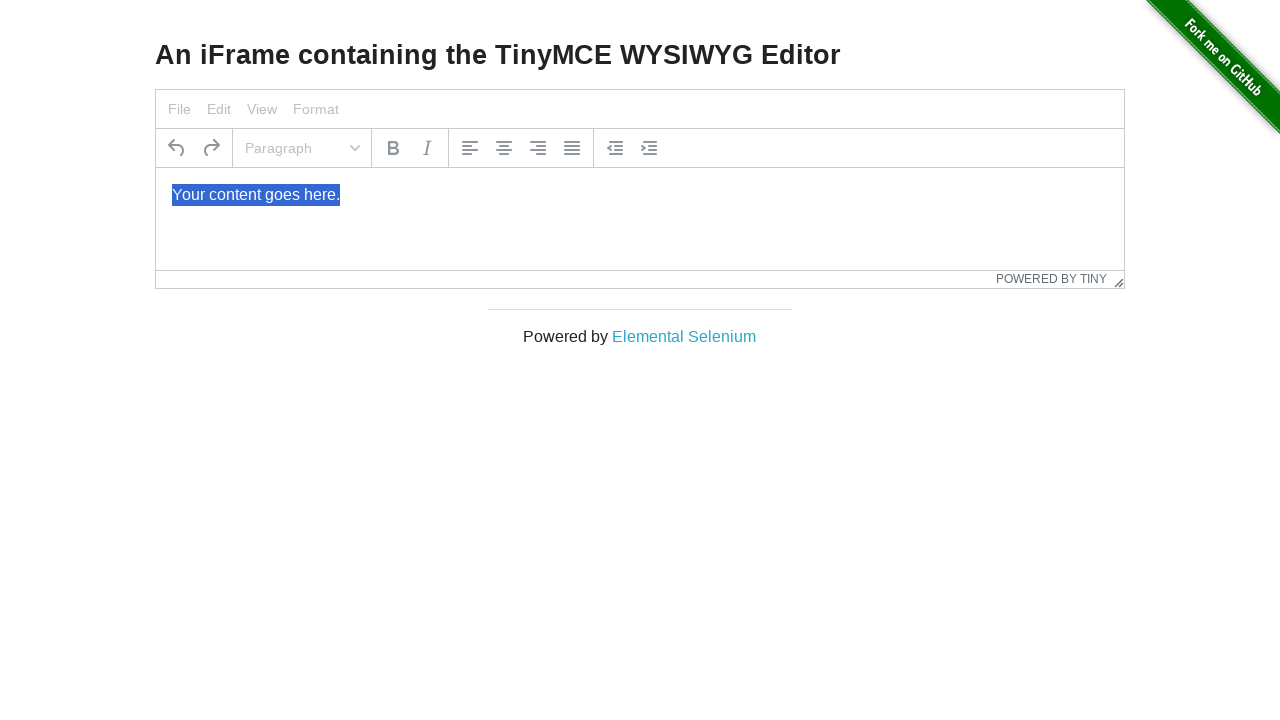